Scrolls to a specific element (flashing image) on the hover demo page

Starting URL: https://www.lambdatest.com/selenium-playground/hover-demo

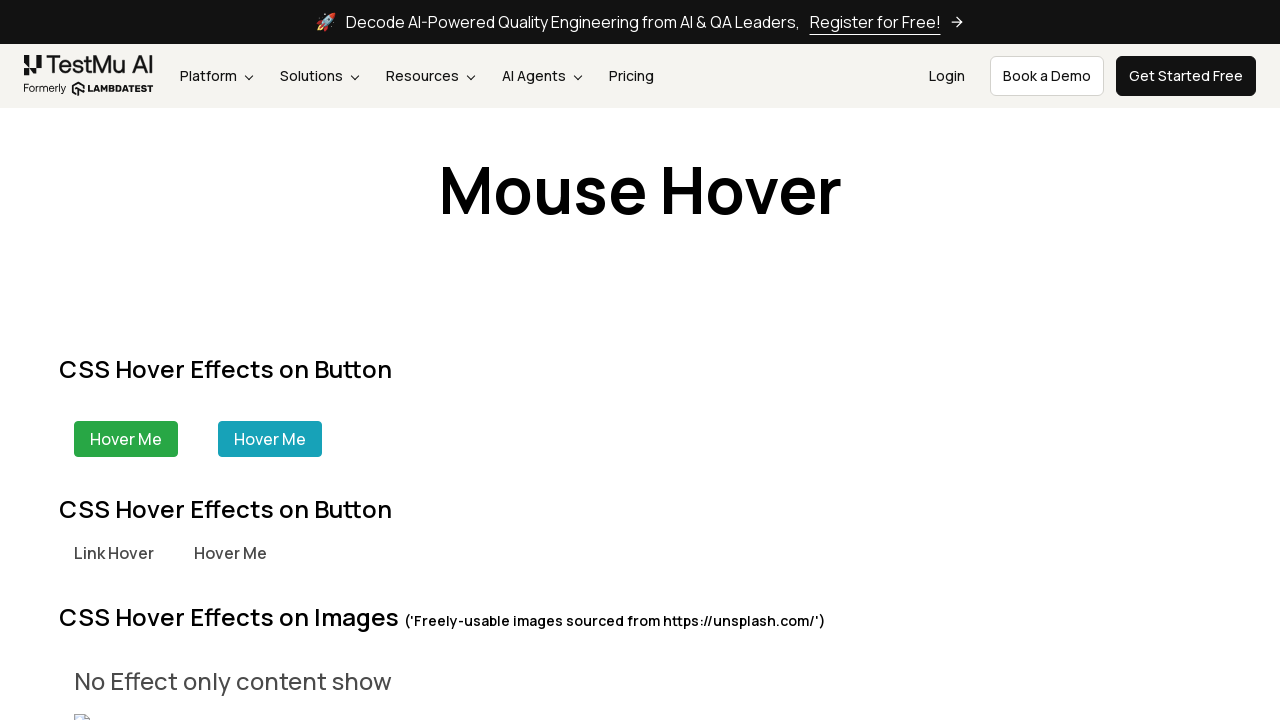

Navigated to hover demo page
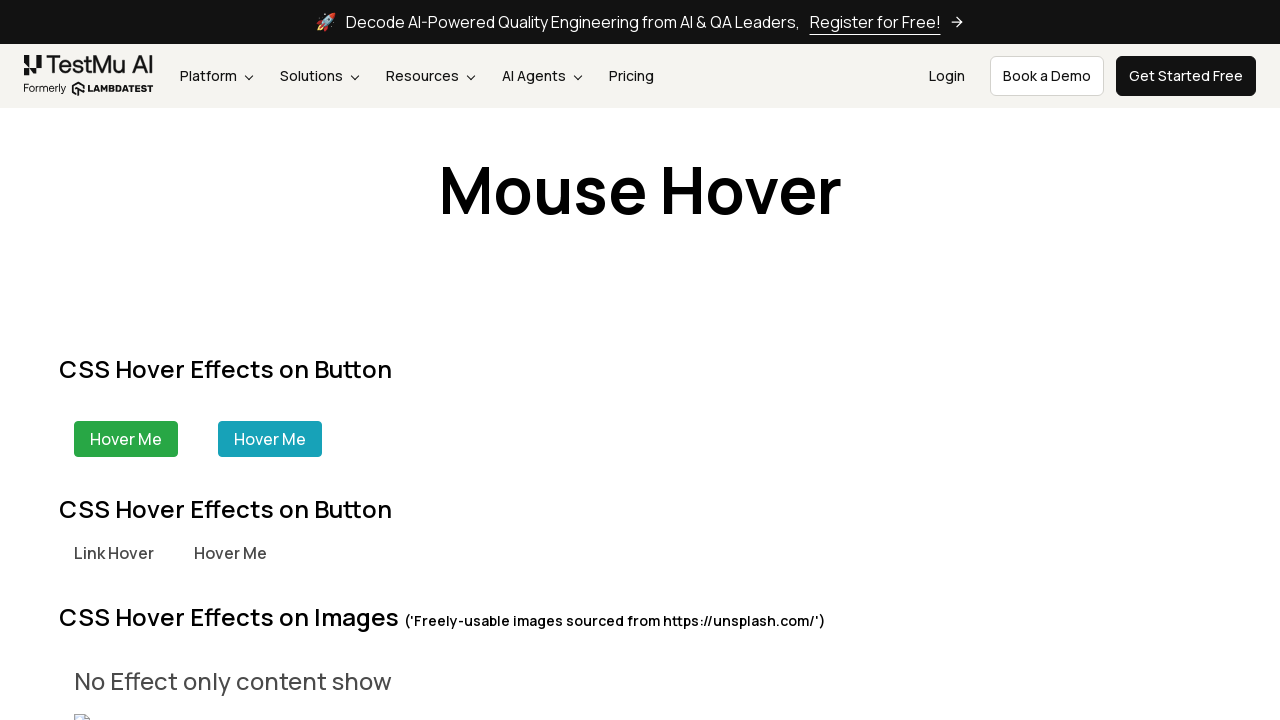

Located the flashing image element
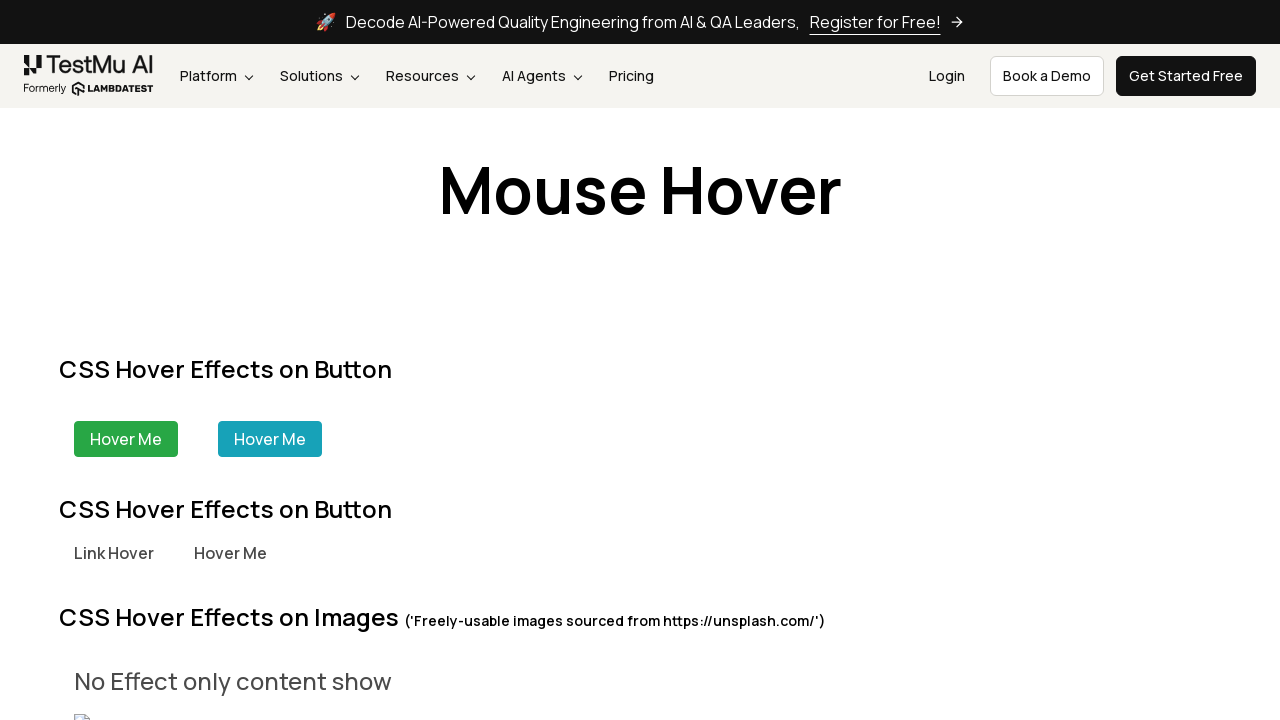

Scrolled to the flashing image element
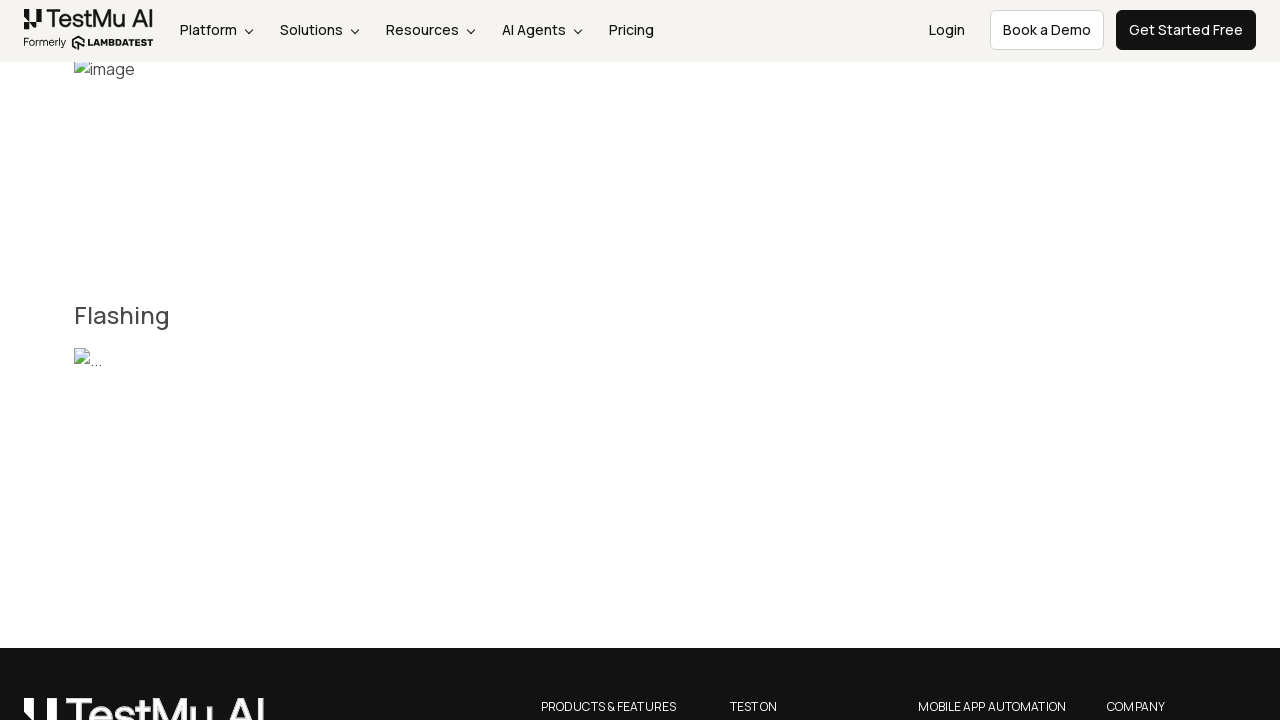

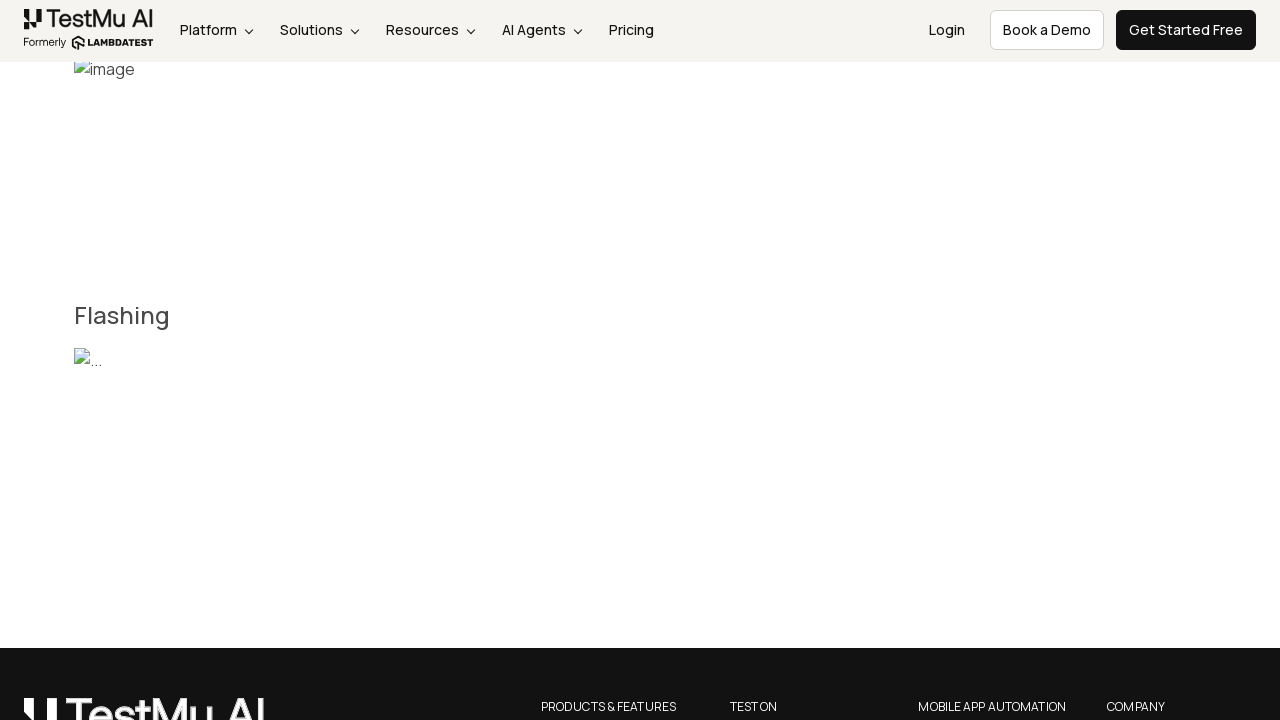